Scrolls down to a specific element on the automation practice page

Starting URL: https://rahulshettyacademy.com/AutomationPractice/

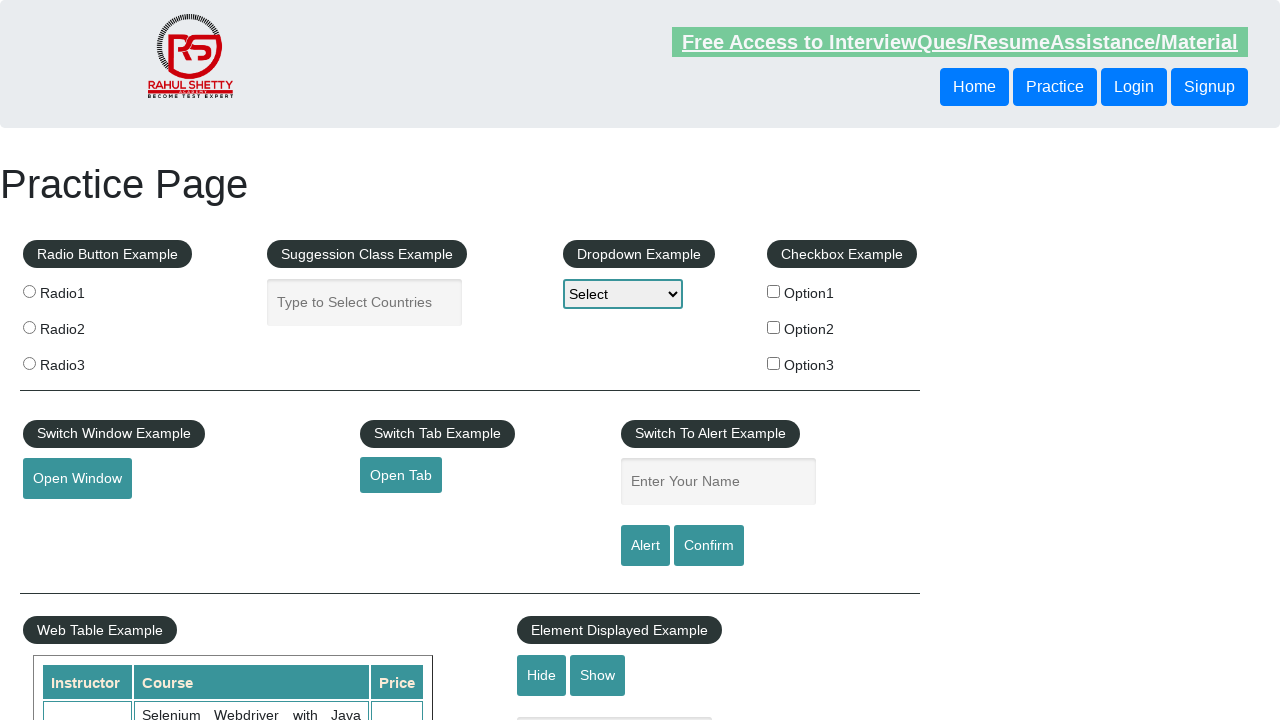

Scrolled to mousehover button element
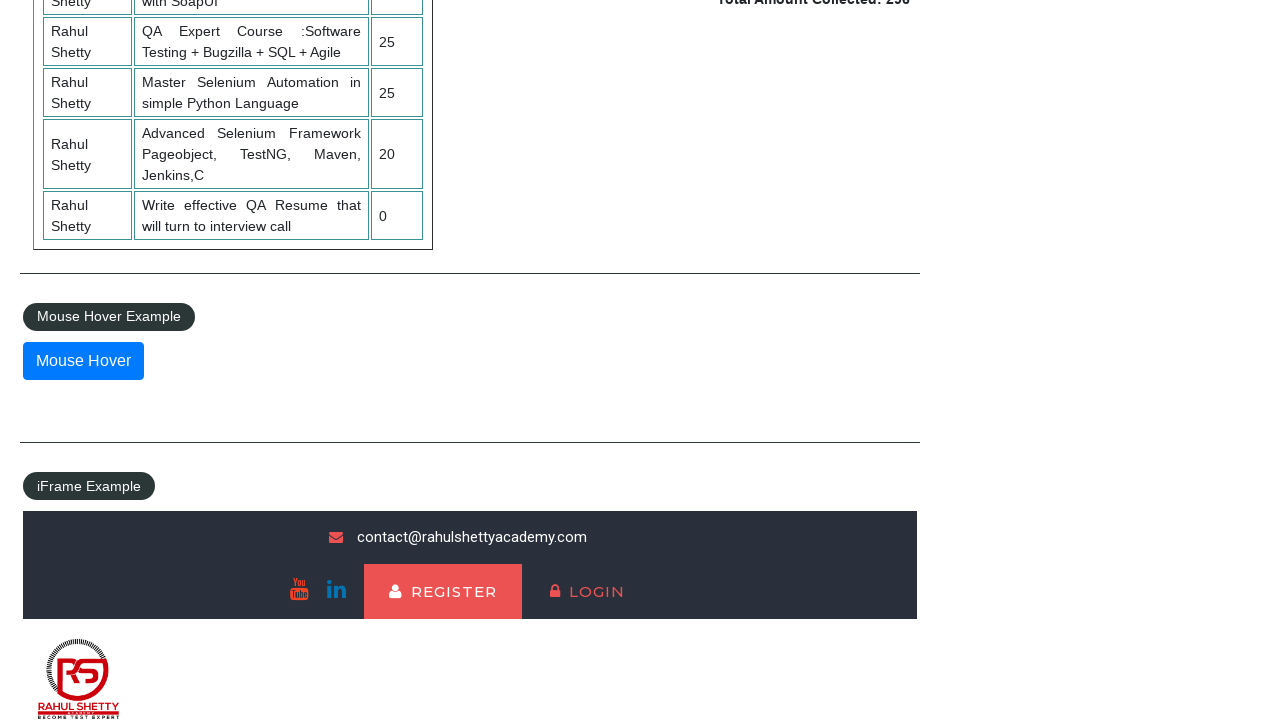

Waited 1 second for animations to complete
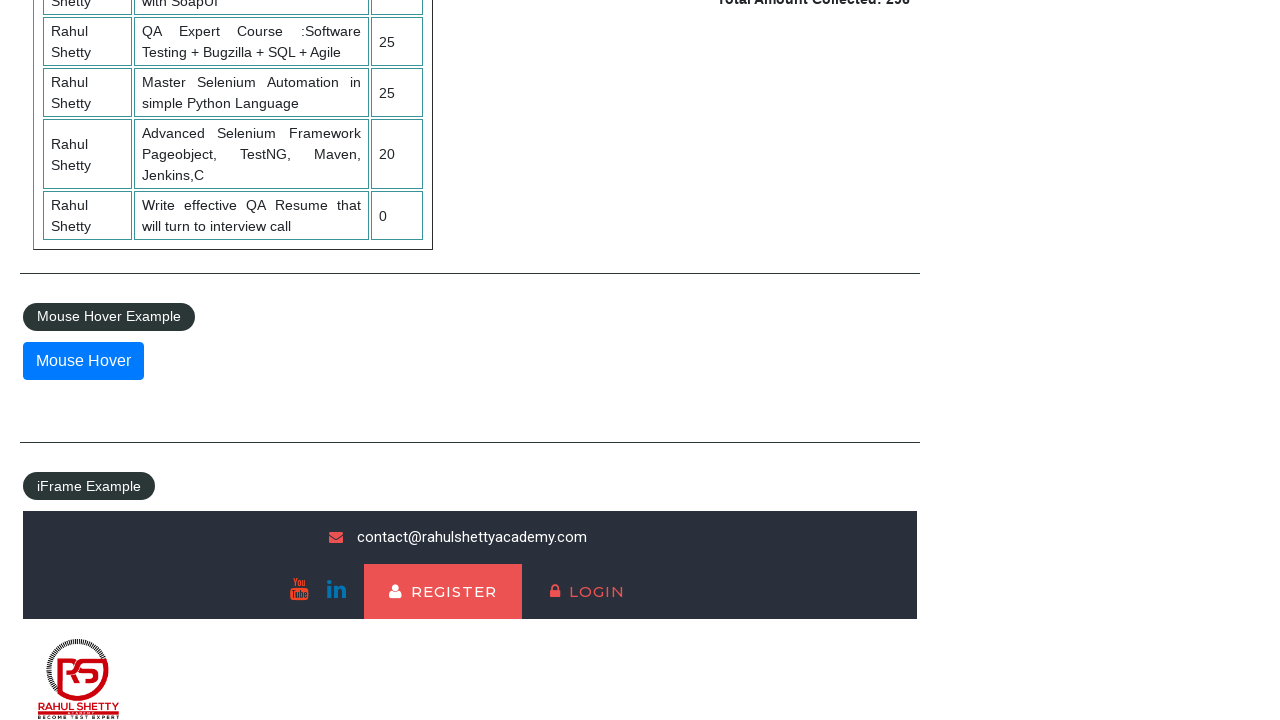

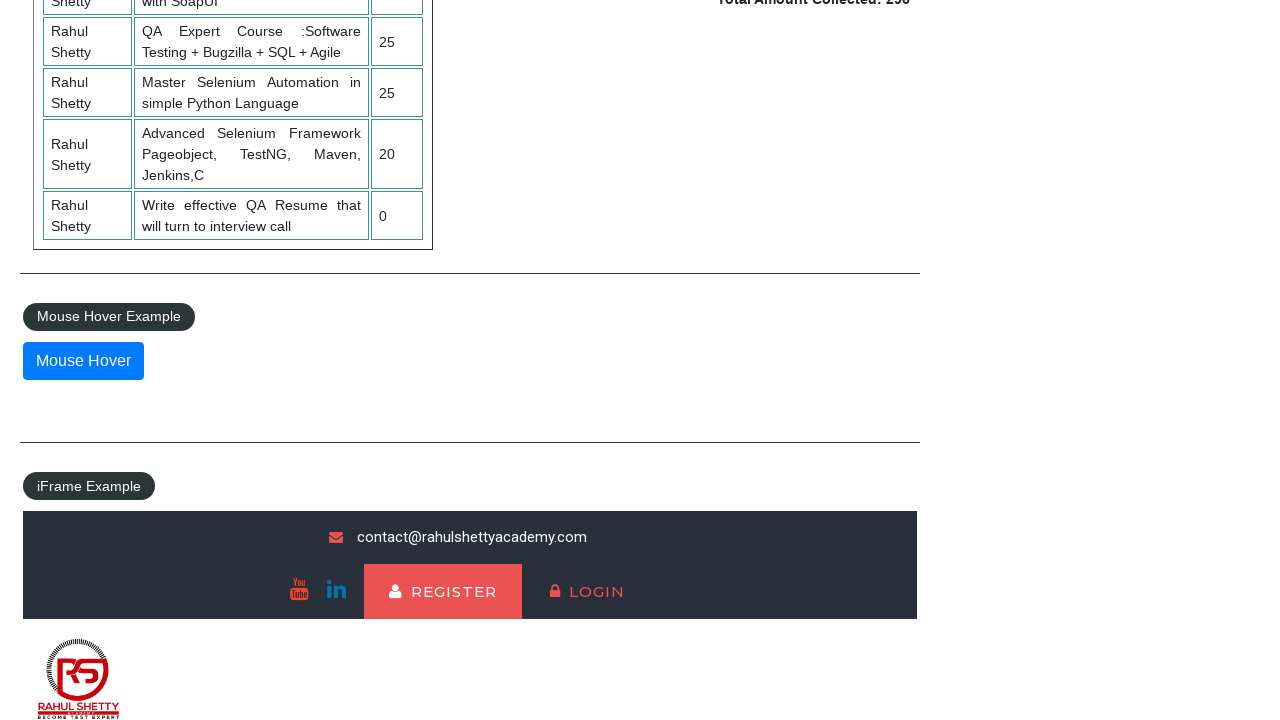